Tests search functionality on Youla by entering a product search term and submitting the search form

Starting URL: https://www.youla.ru

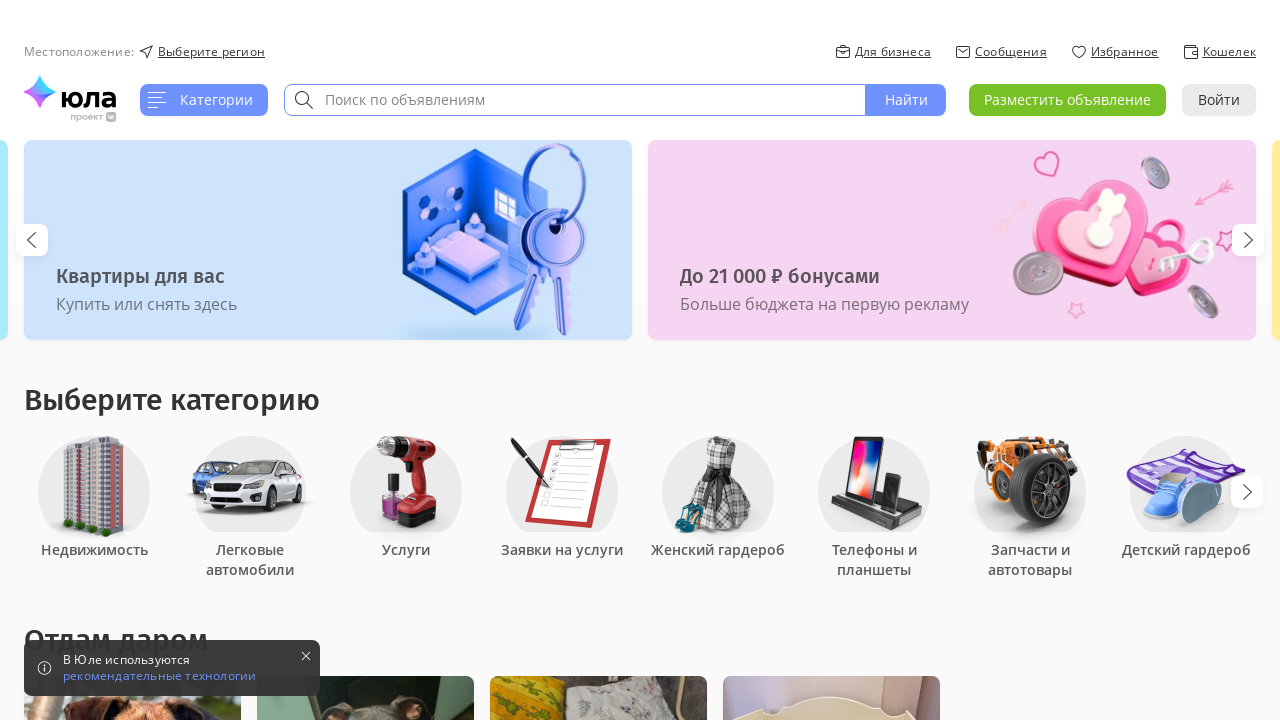

Waited for page to load with networkidle state
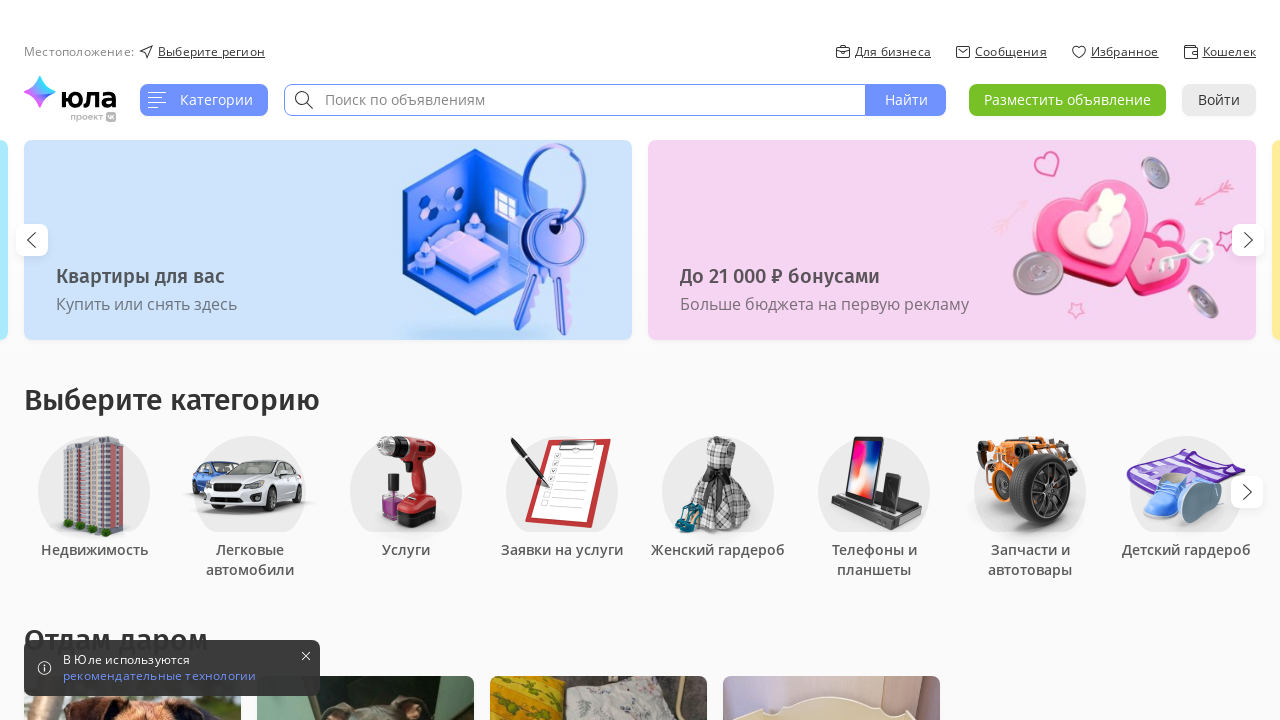

Filled search input with 'iPhone 14' on #downshift-0-input
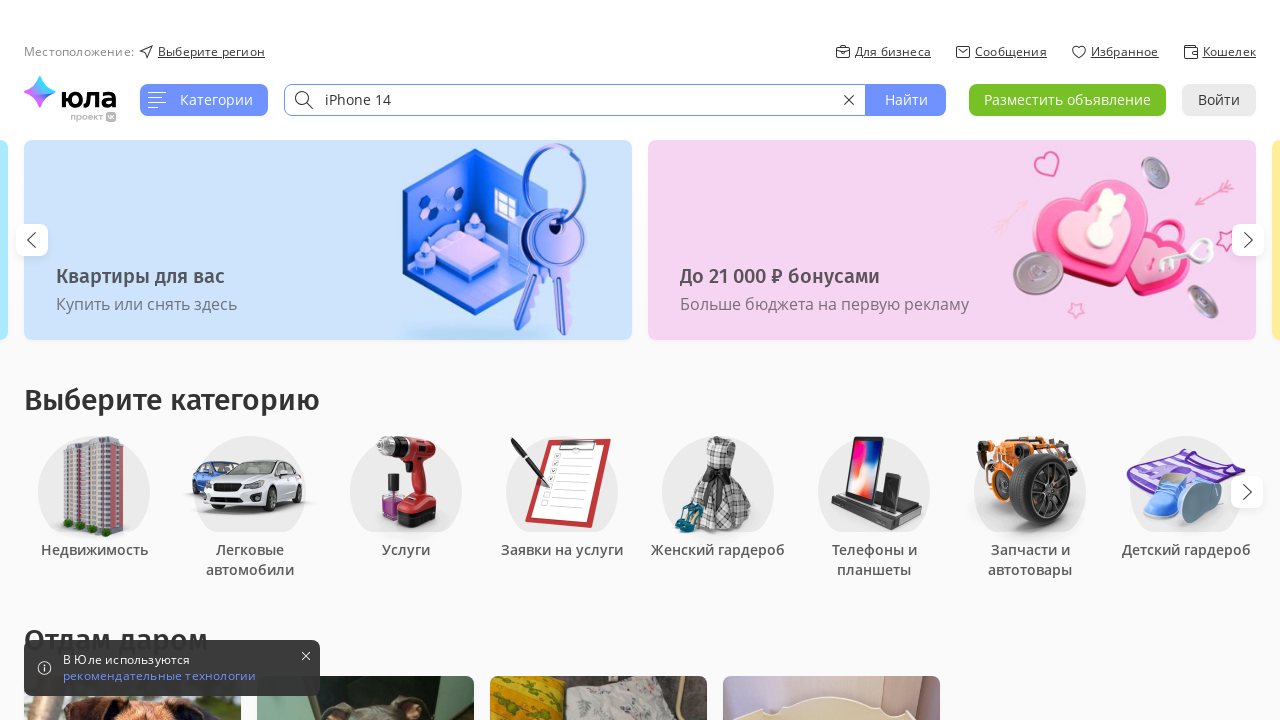

Pressed Enter to submit search form on #downshift-0-input
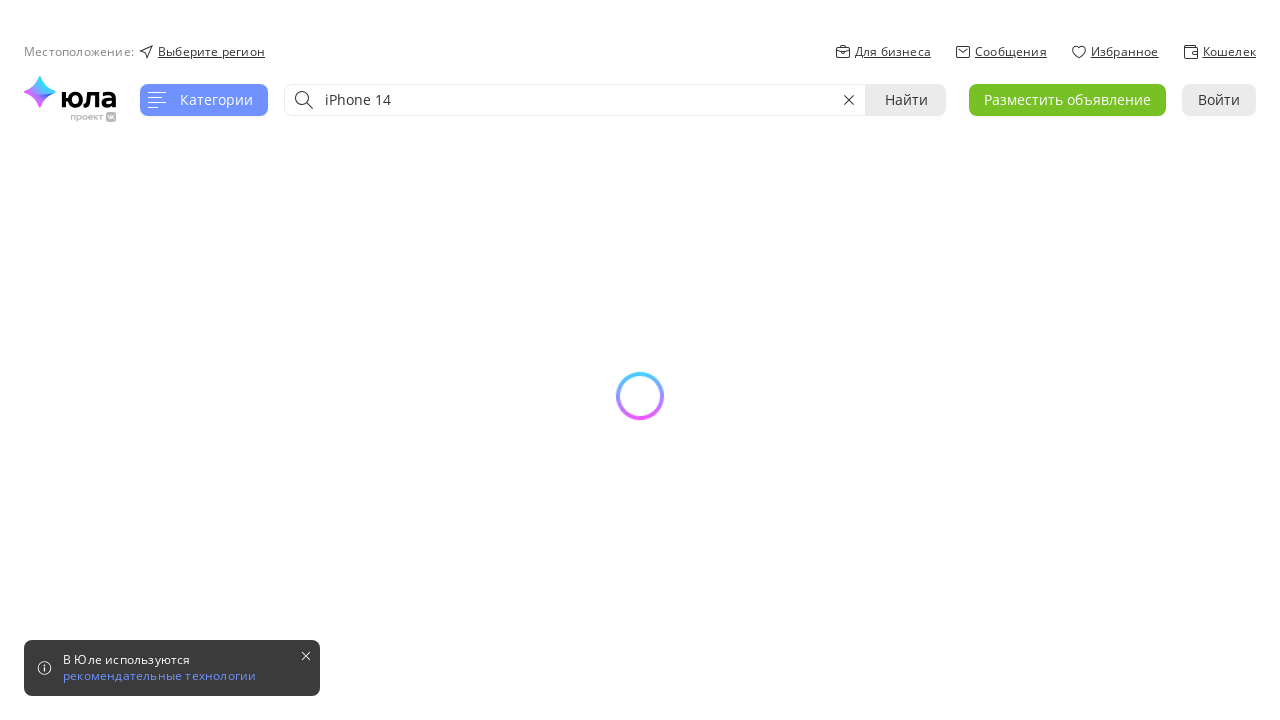

Search results loaded and product links are visible
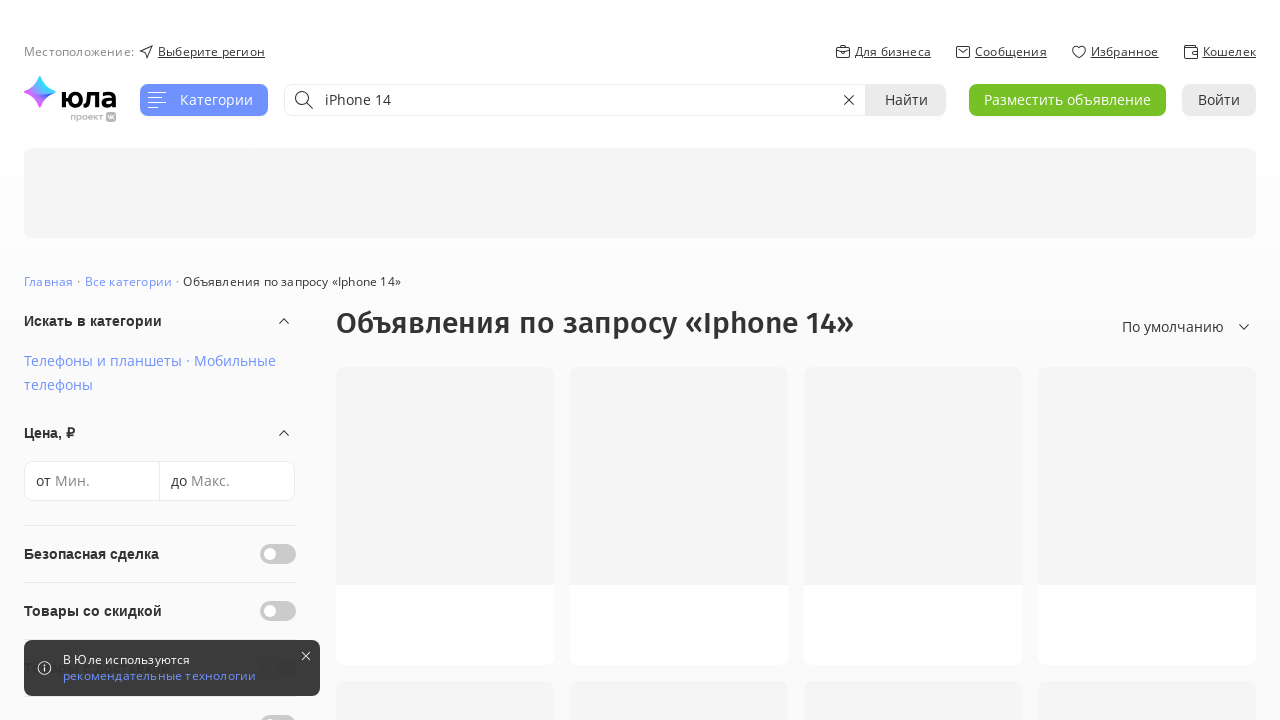

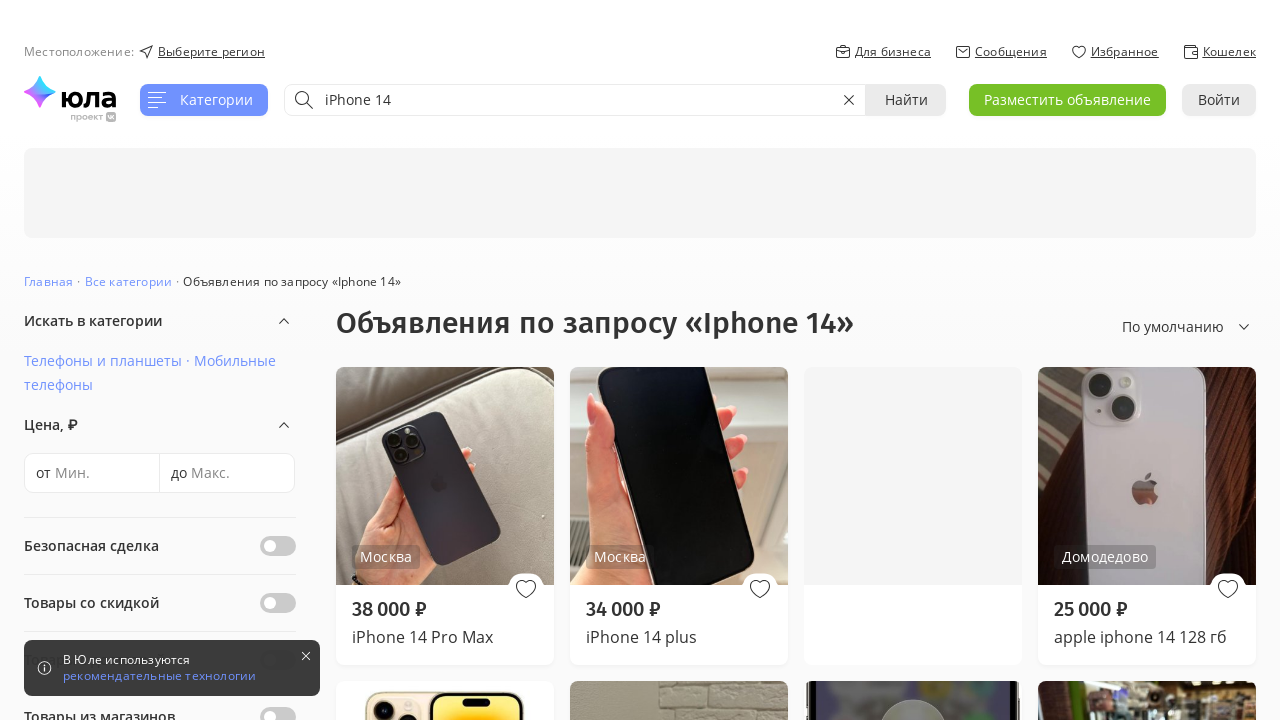